Tests the jQuery UI resizable widget by dragging the resize handle to expand the element horizontally

Starting URL: https://jqueryui.com/resources/demos/resizable/default.html

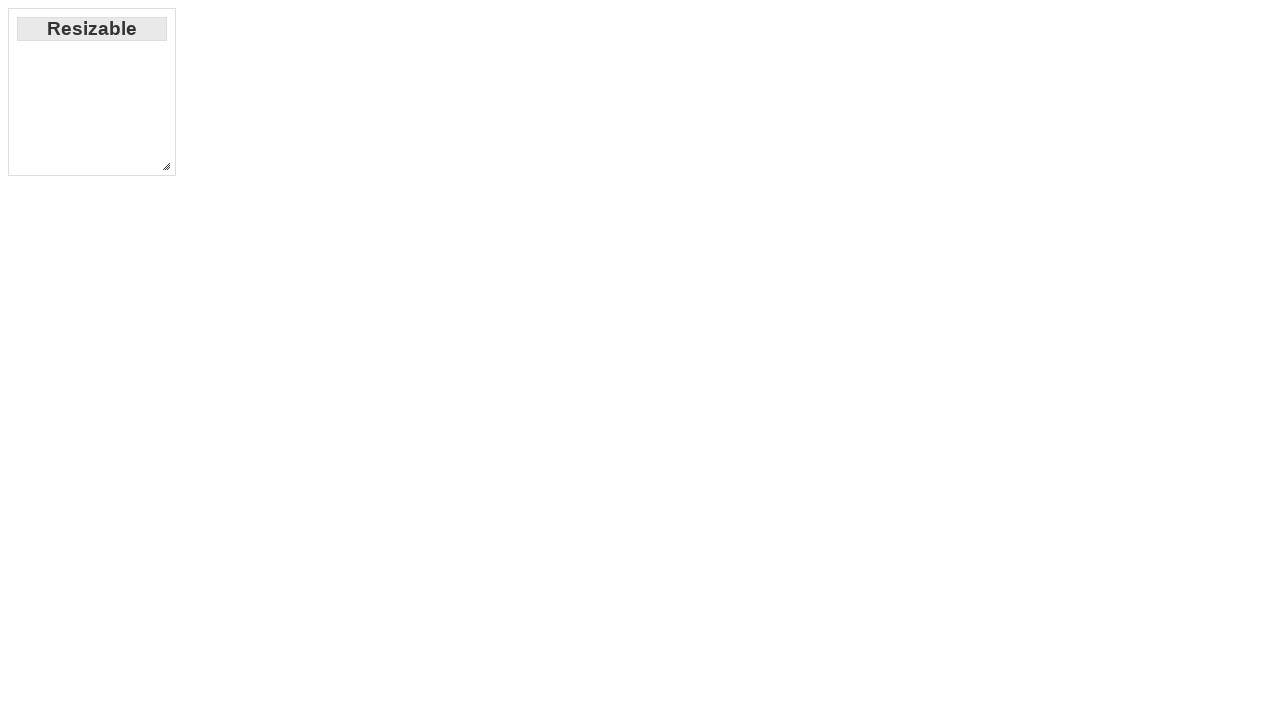

Navigated to jQuery UI resizable widget demo page
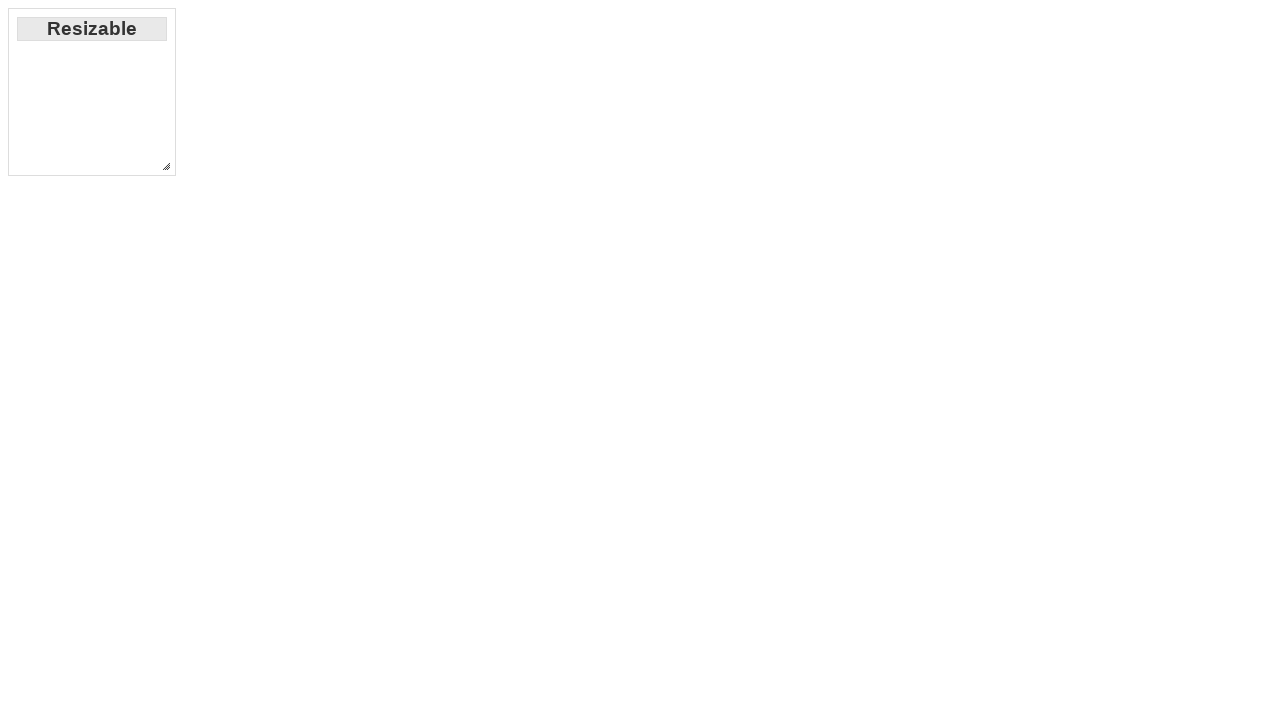

Located the resize handle element
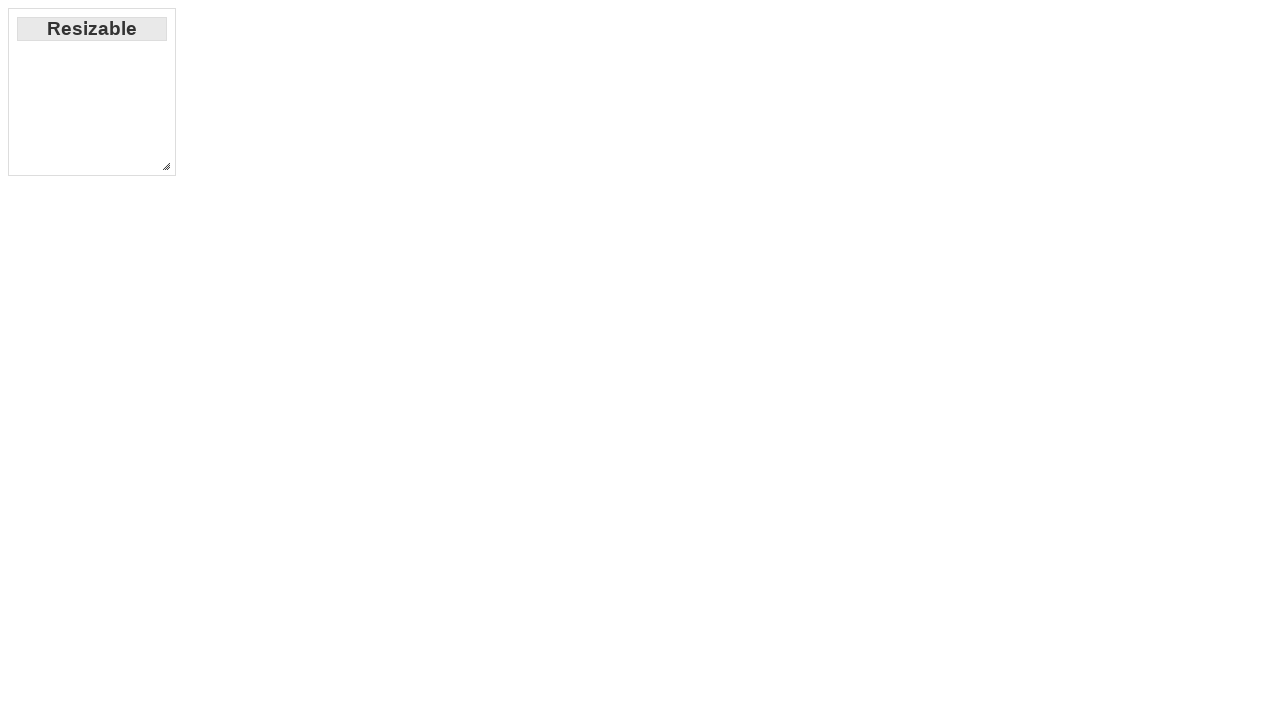

Dragged resize handle 200 pixels to the right to expand element horizontally at (358, 158)
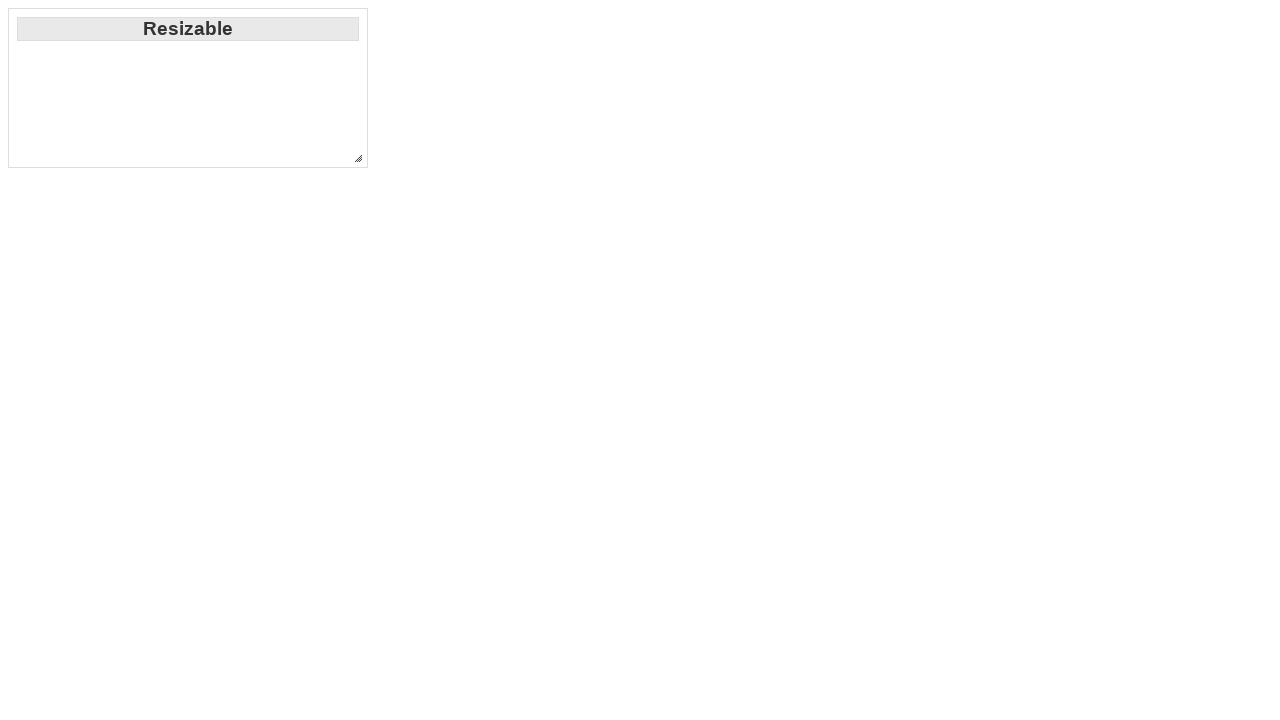

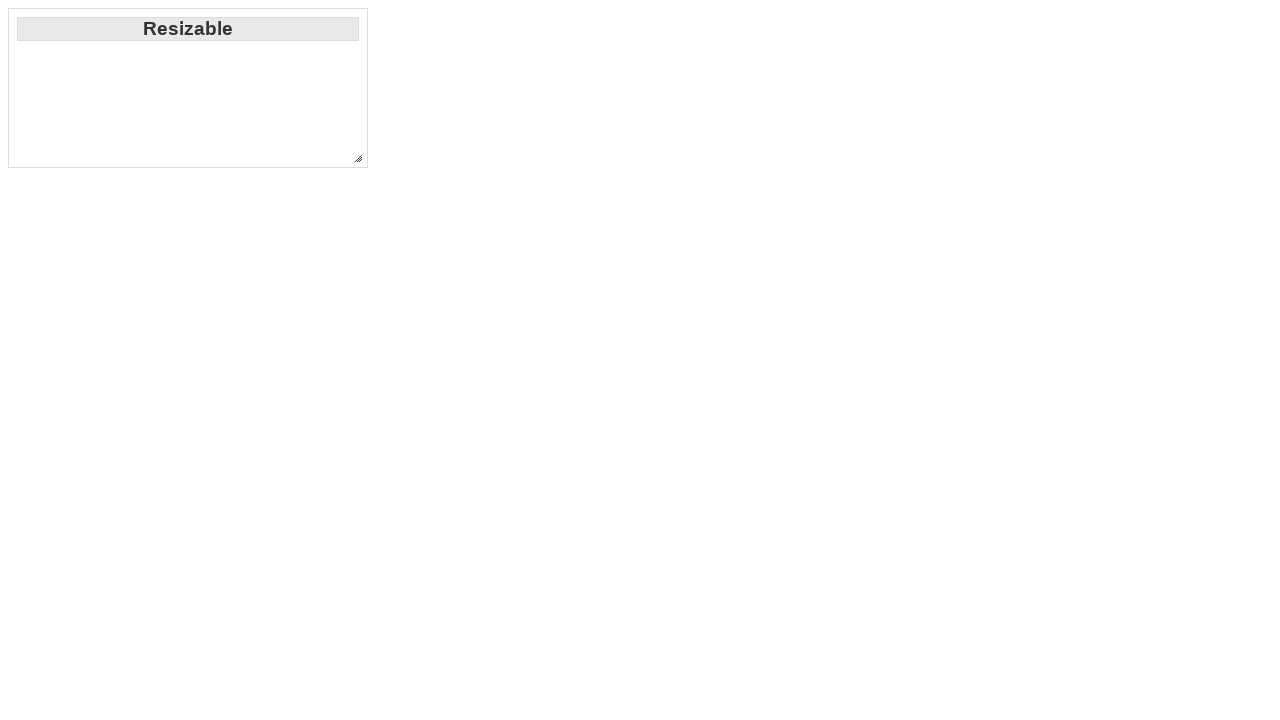